Tests sorting the Due column in ascending order on table 2 using semantic class selectors instead of CSS pseudo-classes.

Starting URL: http://the-internet.herokuapp.com/tables

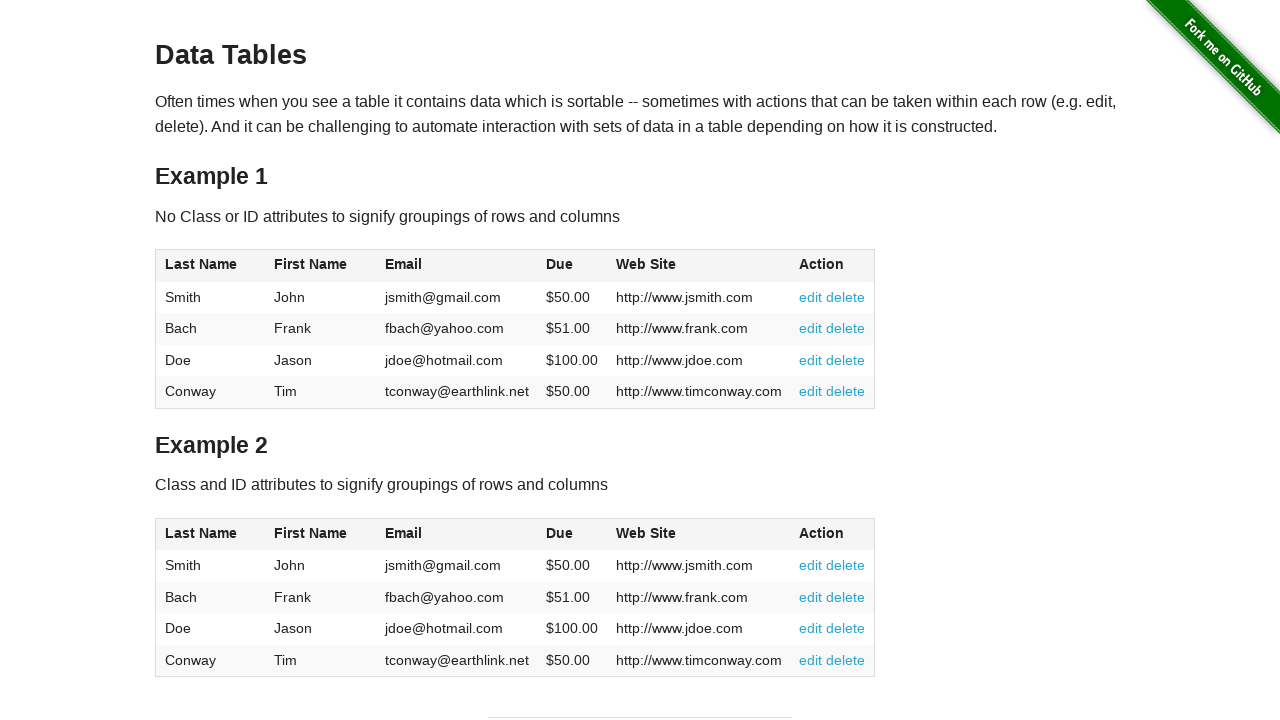

Clicked Due column header in table 2 using .dues class selector at (560, 533) on #table2 thead .dues
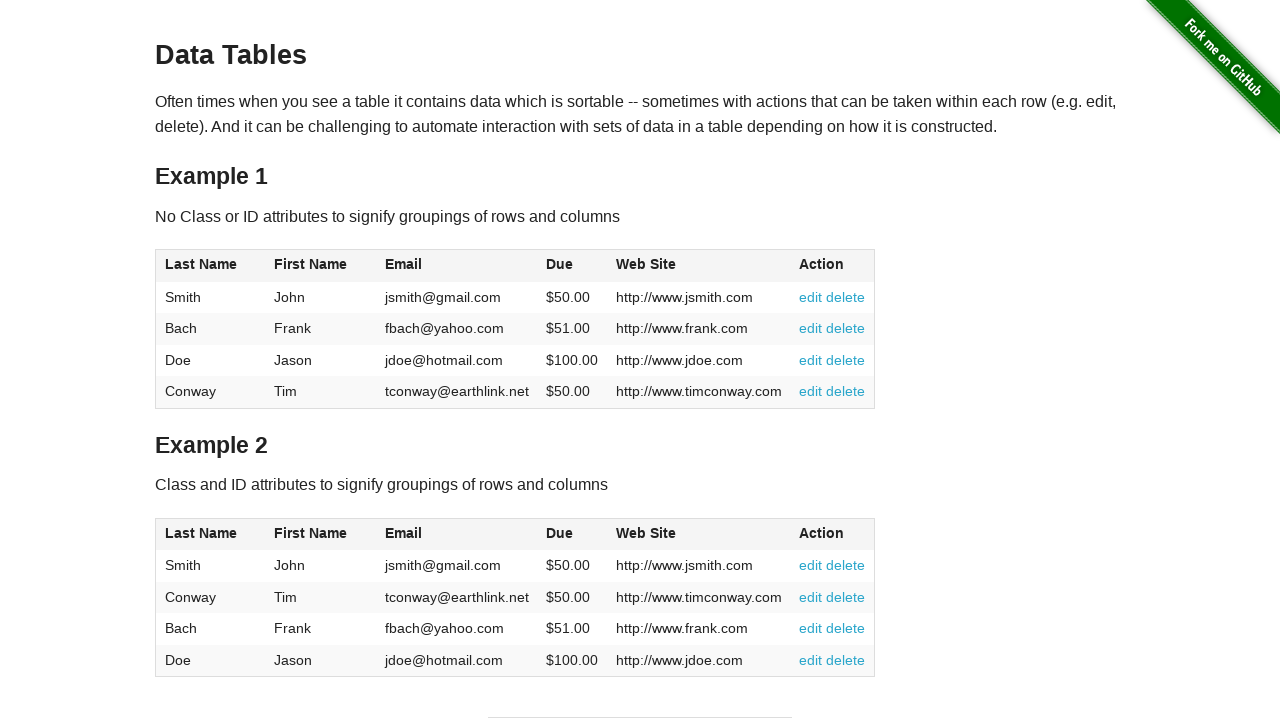

Due column data loaded in table 2 tbody
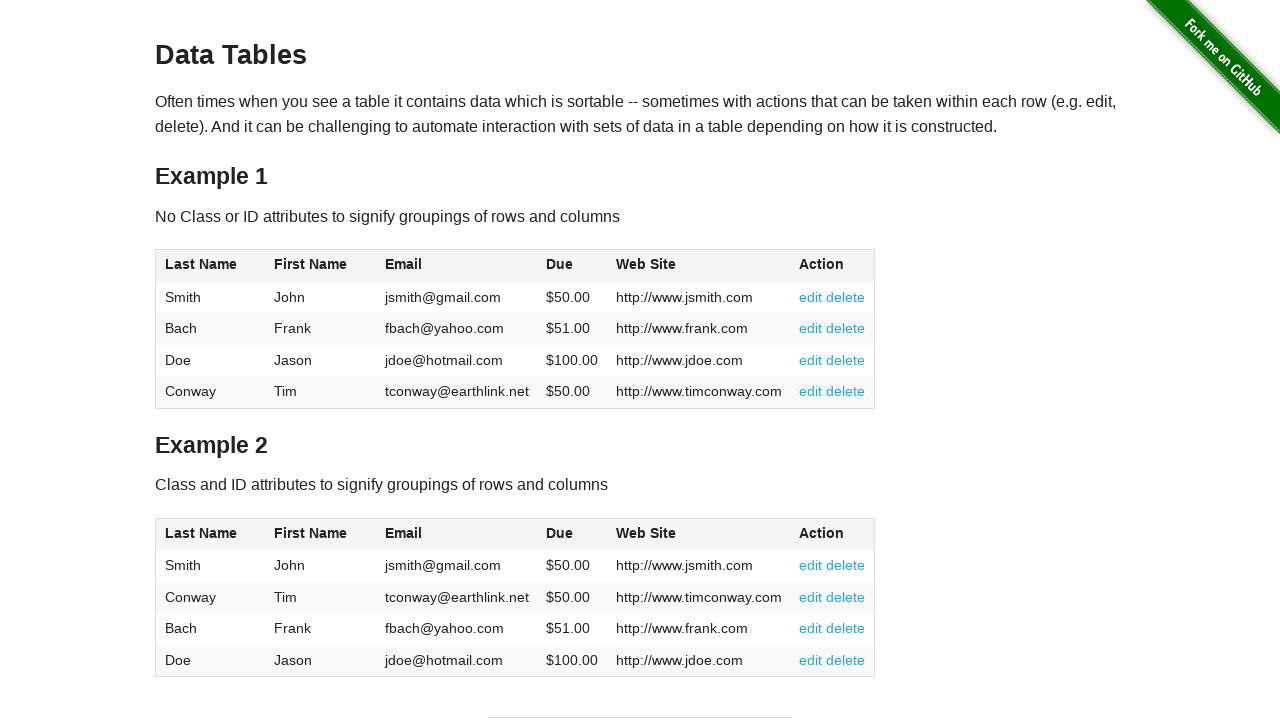

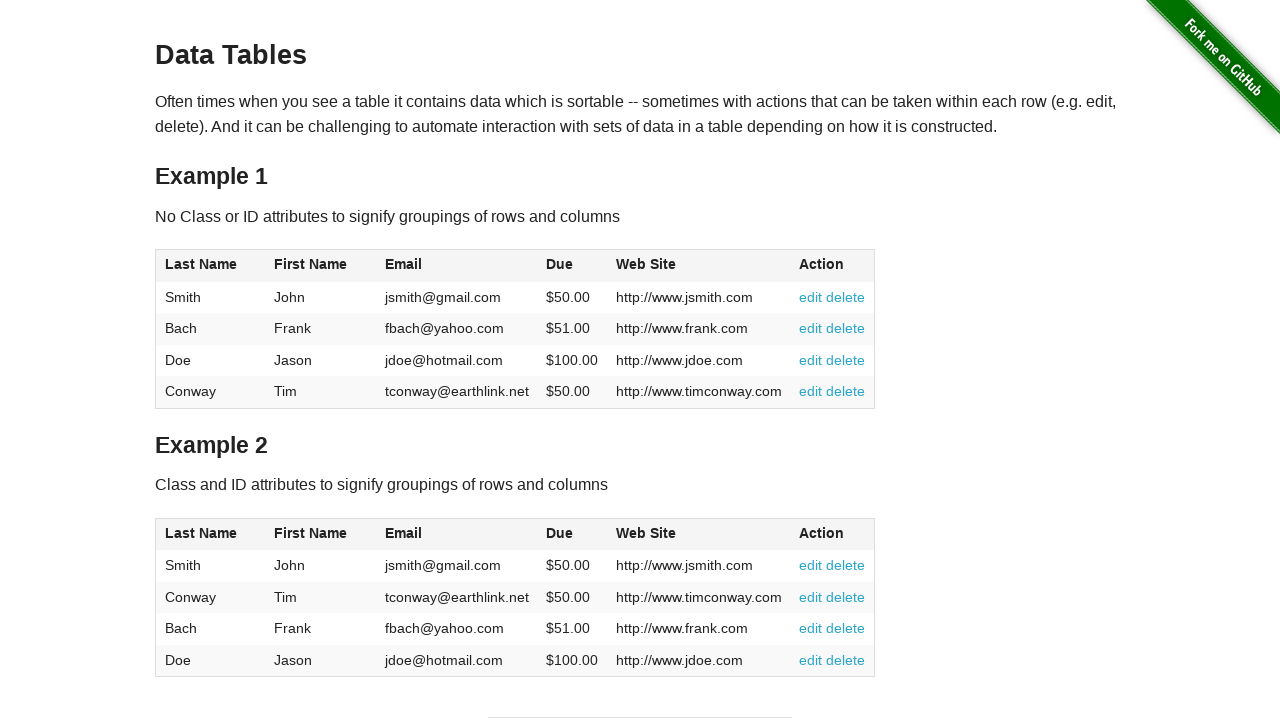